Tests date of birth selection on a registration form by selecting year, month, and day values from dropdown menus

Starting URL: https://demo.automationtesting.in/Register.html

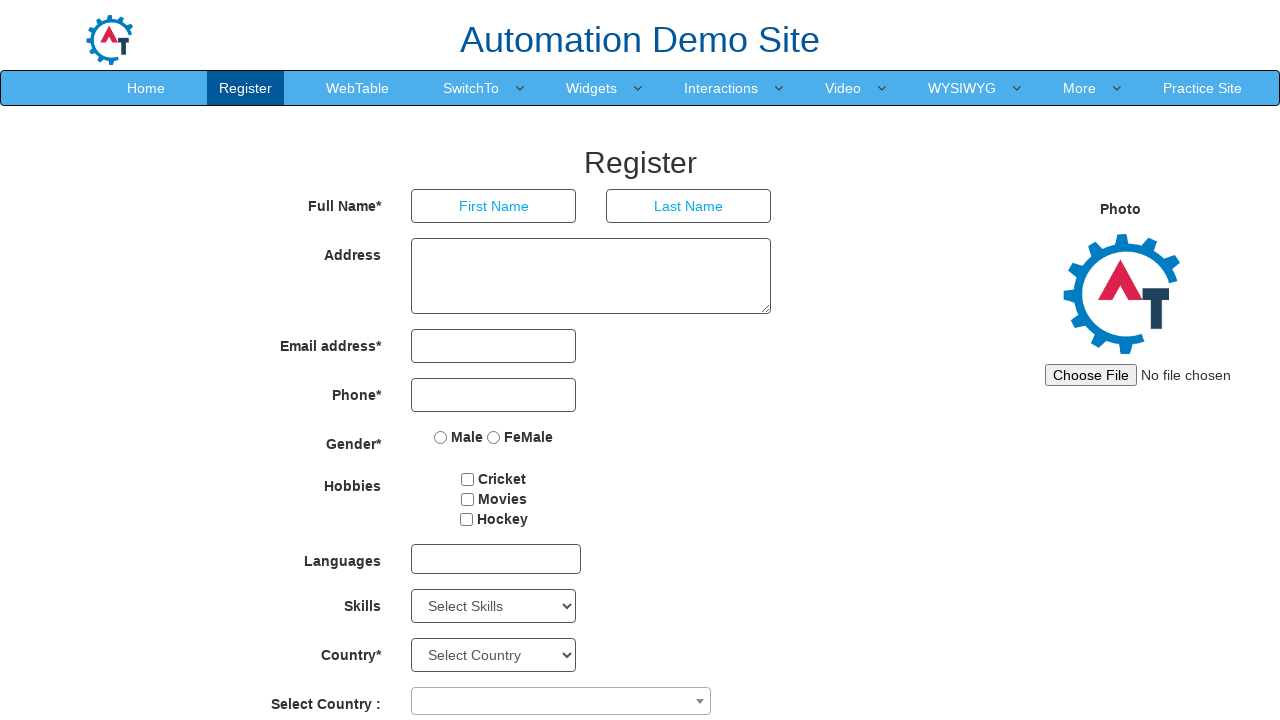

Selected year 1928 from year dropdown on #yearbox
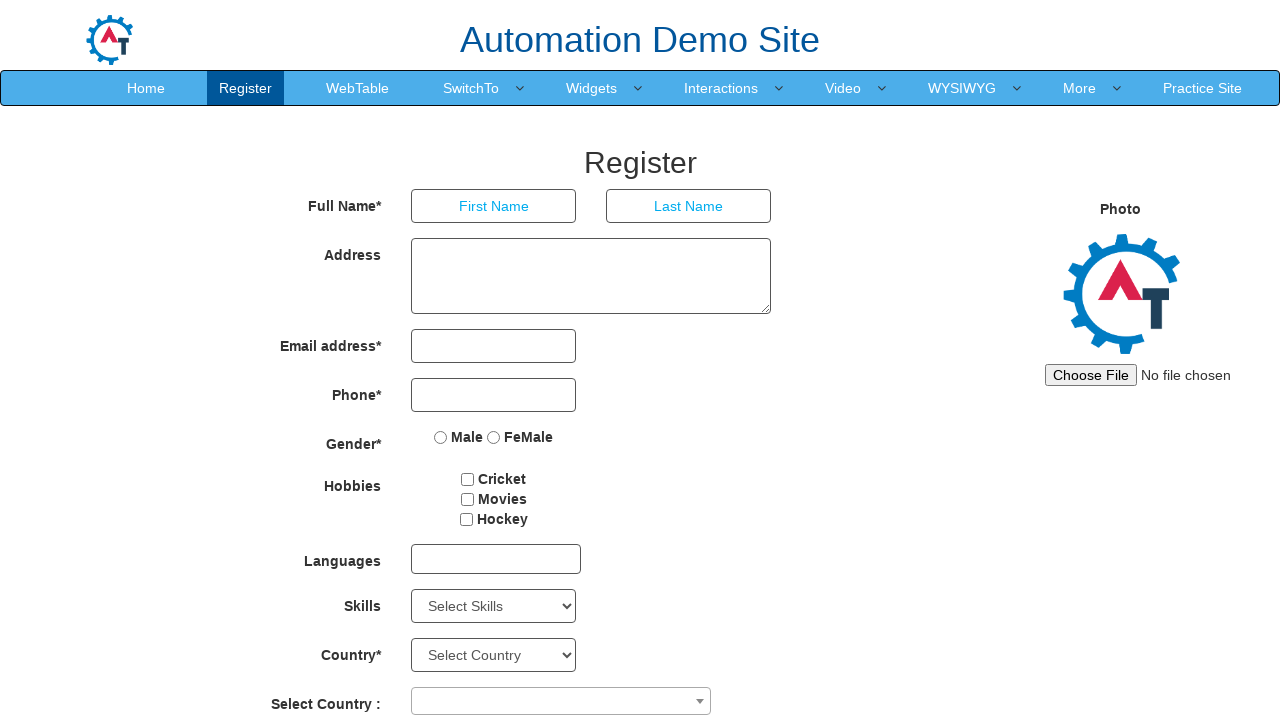

Selected February from month dropdown on select[placeholder='Month']
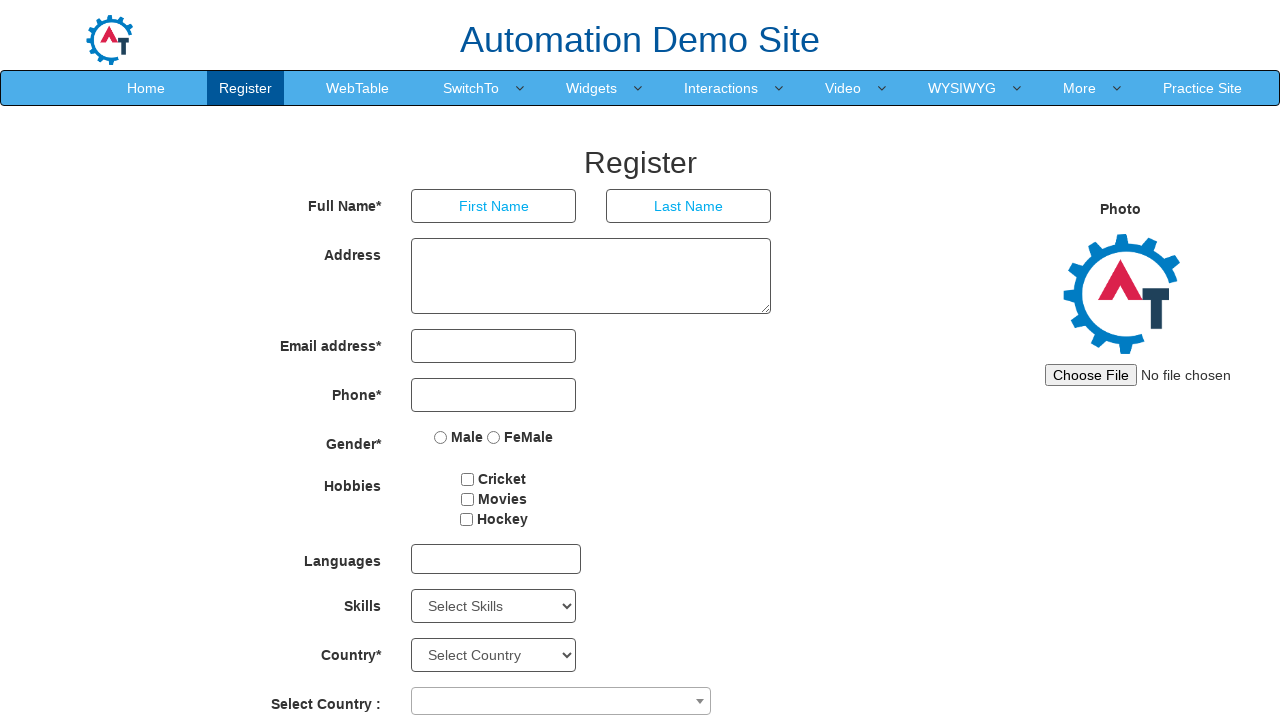

Selected day 19 from day dropdown on #daybox
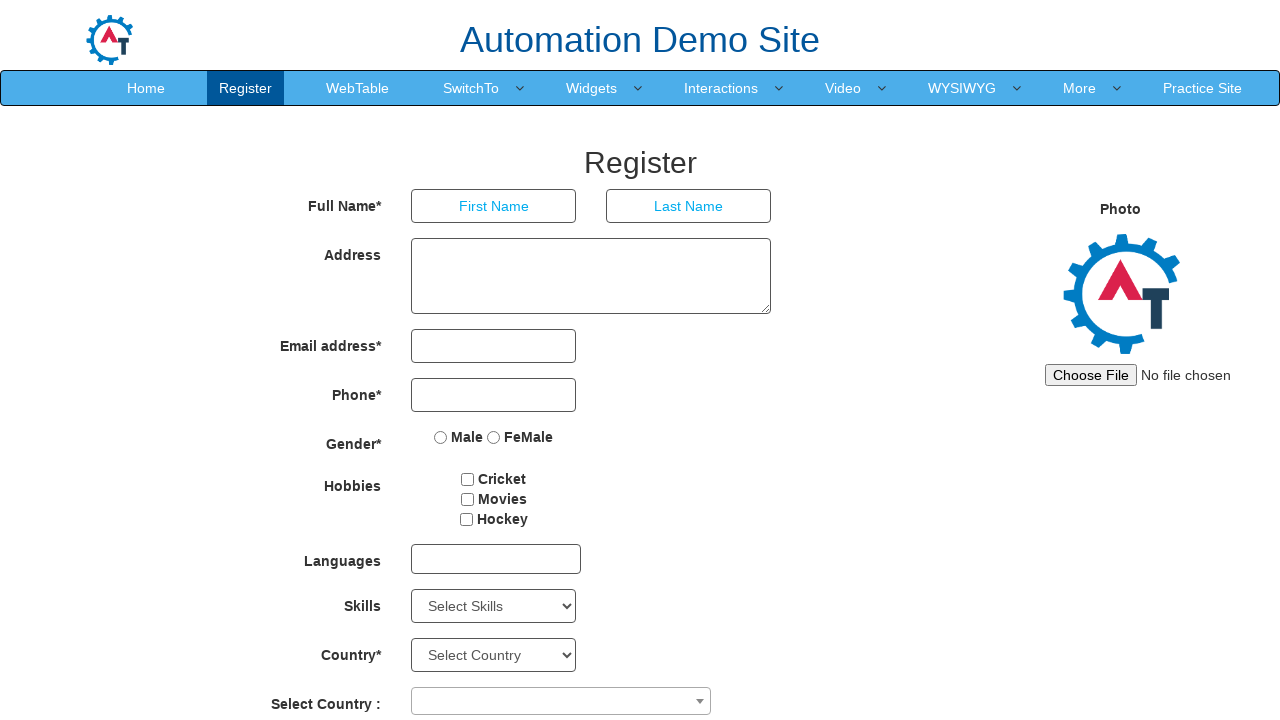

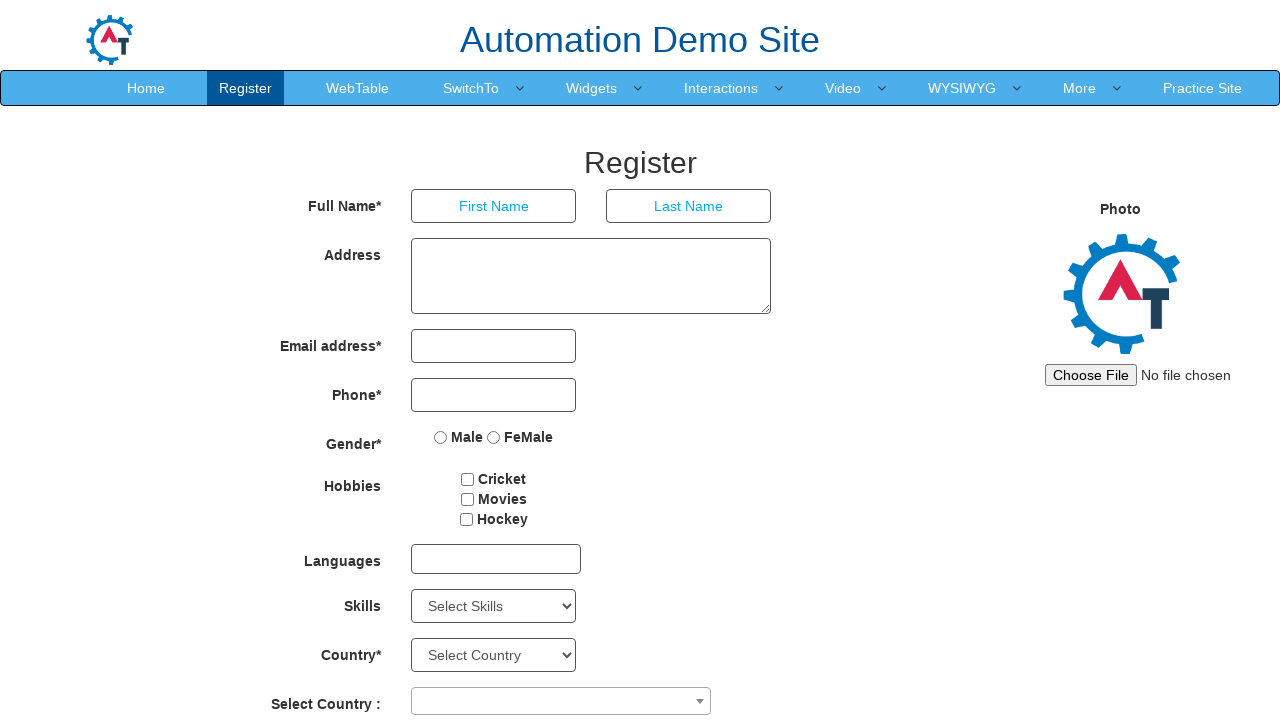